Navigates to a practice automation page and scrolls to a specific element on the page

Starting URL: https://rahulshettyacademy.com/AutomationPractice/

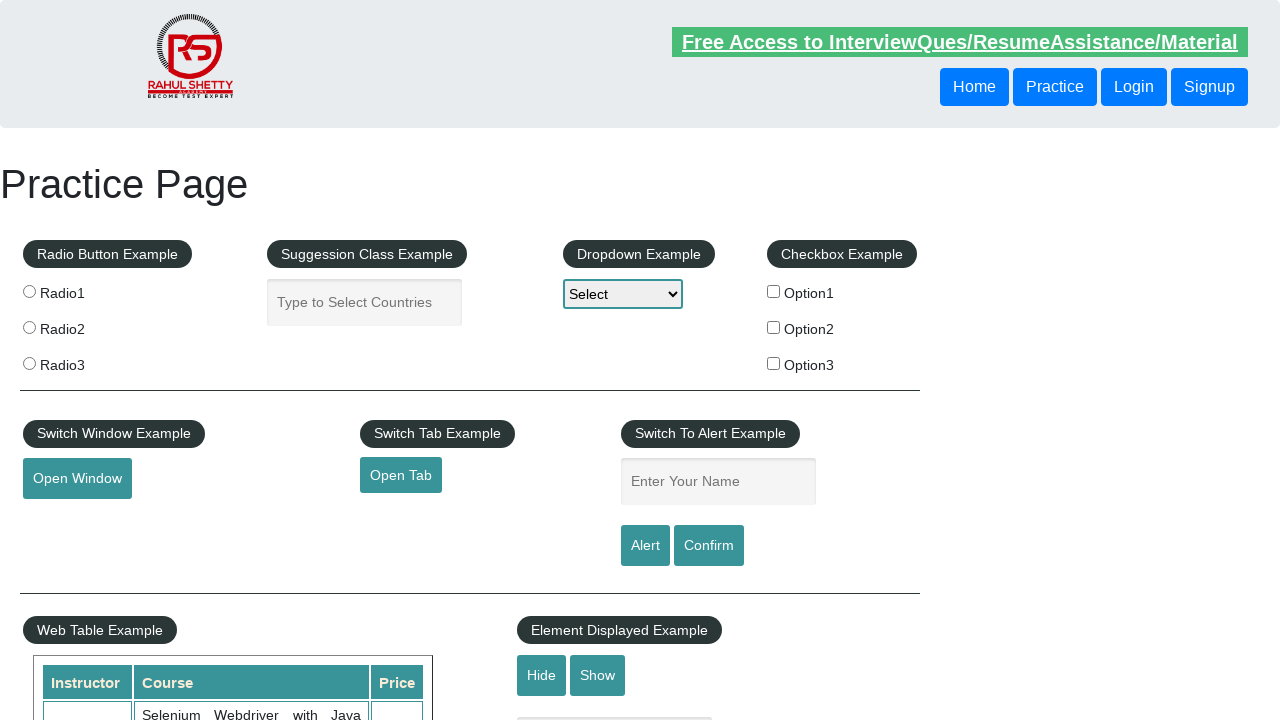

Scrolled to mousehover element using scrollIntoView()
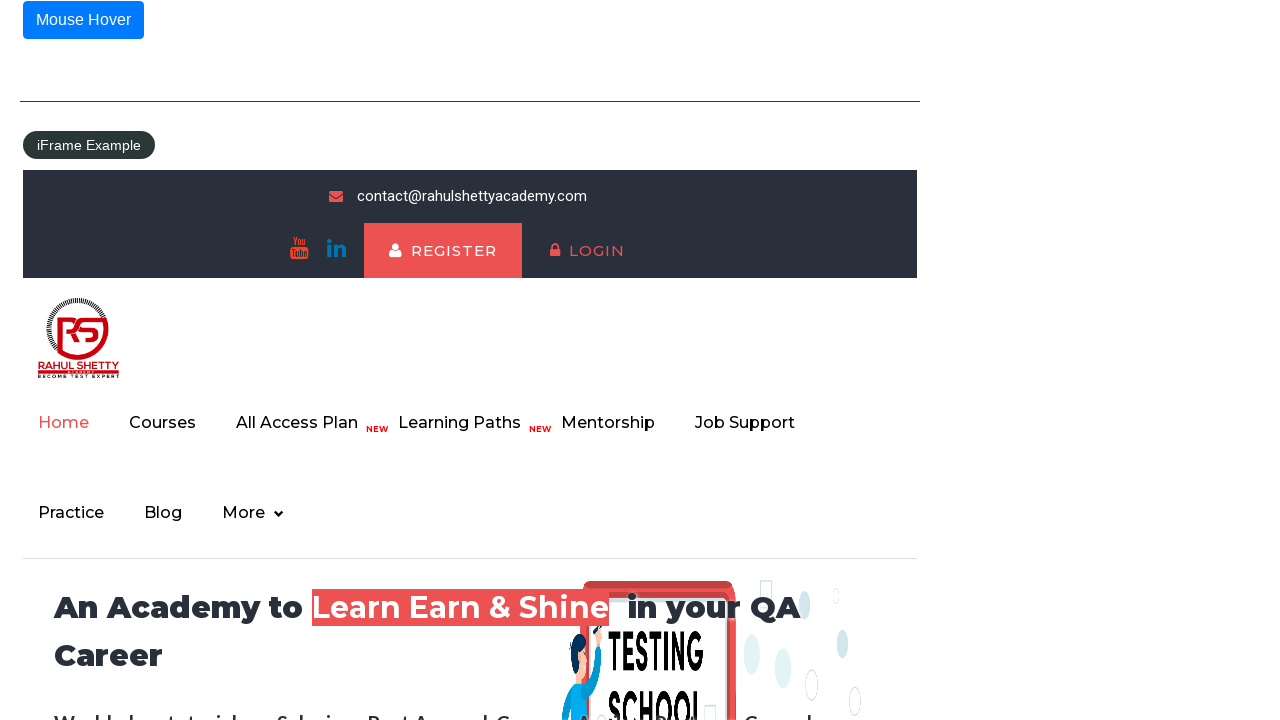

Waited 500ms for scroll animation to complete
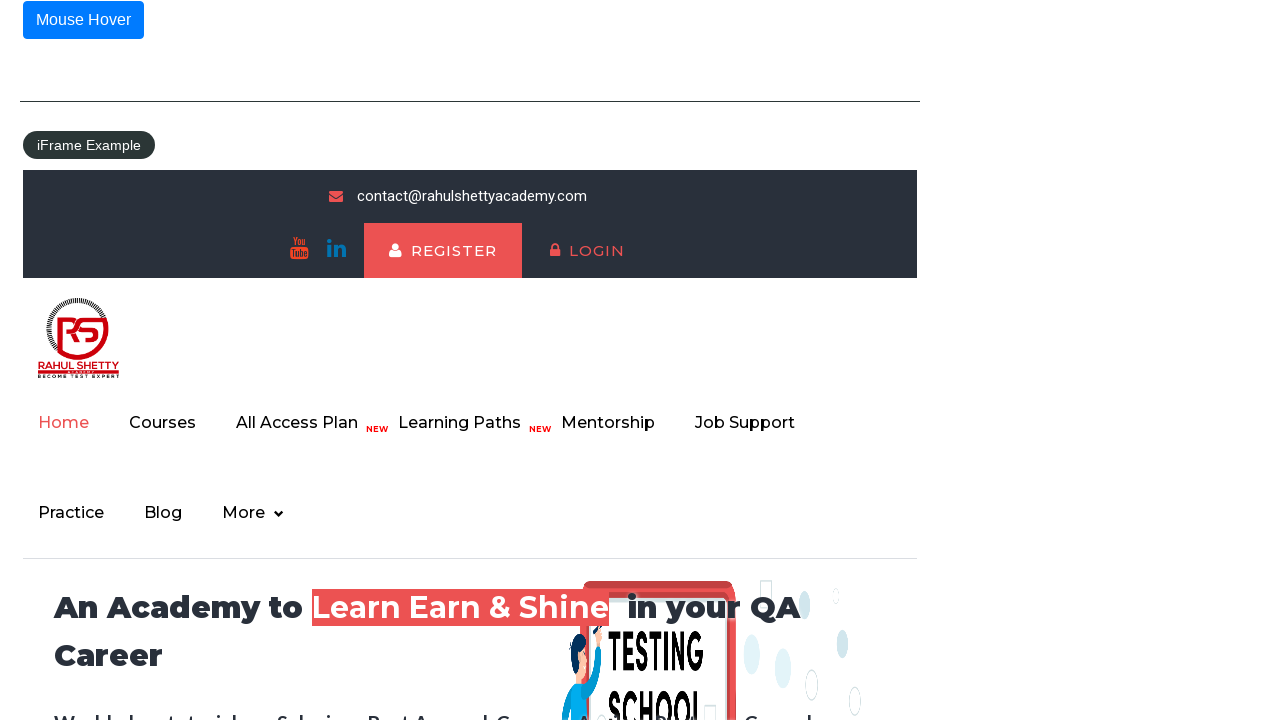

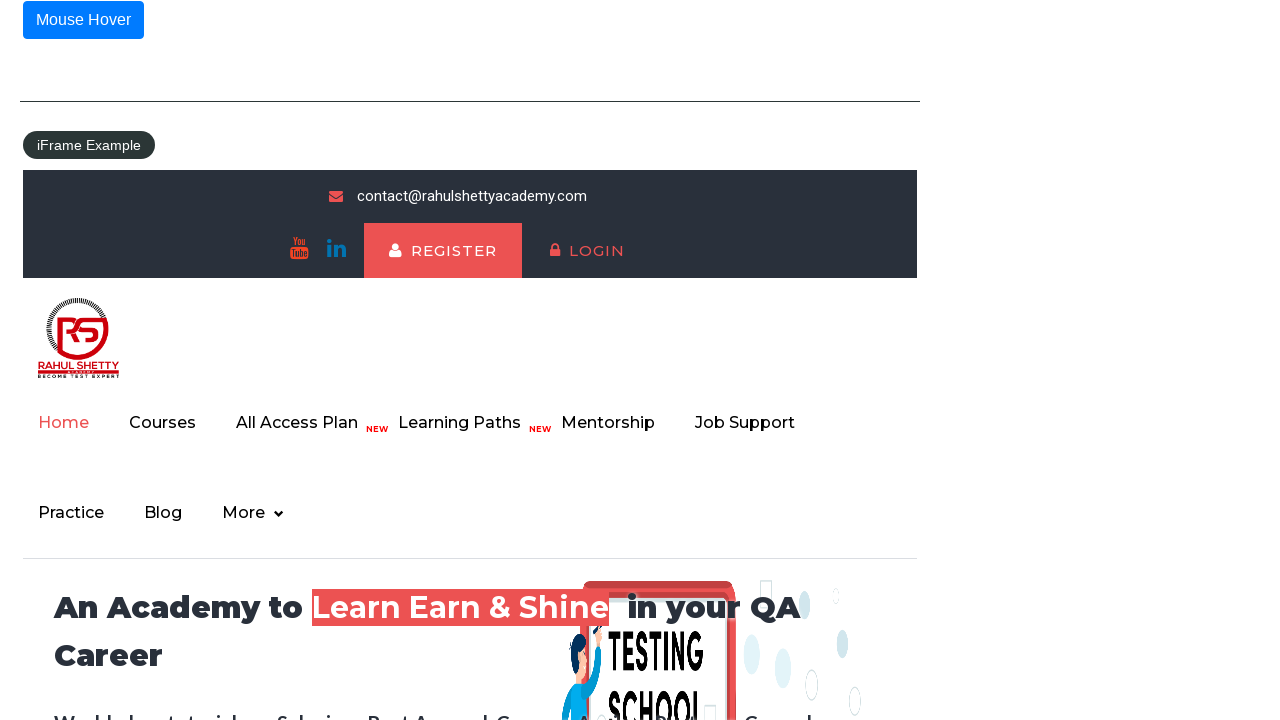